Navigates to the OrangeHRM demo application homepage and waits for it to load

Starting URL: https://opensource-demo.orangehrmlive.com/

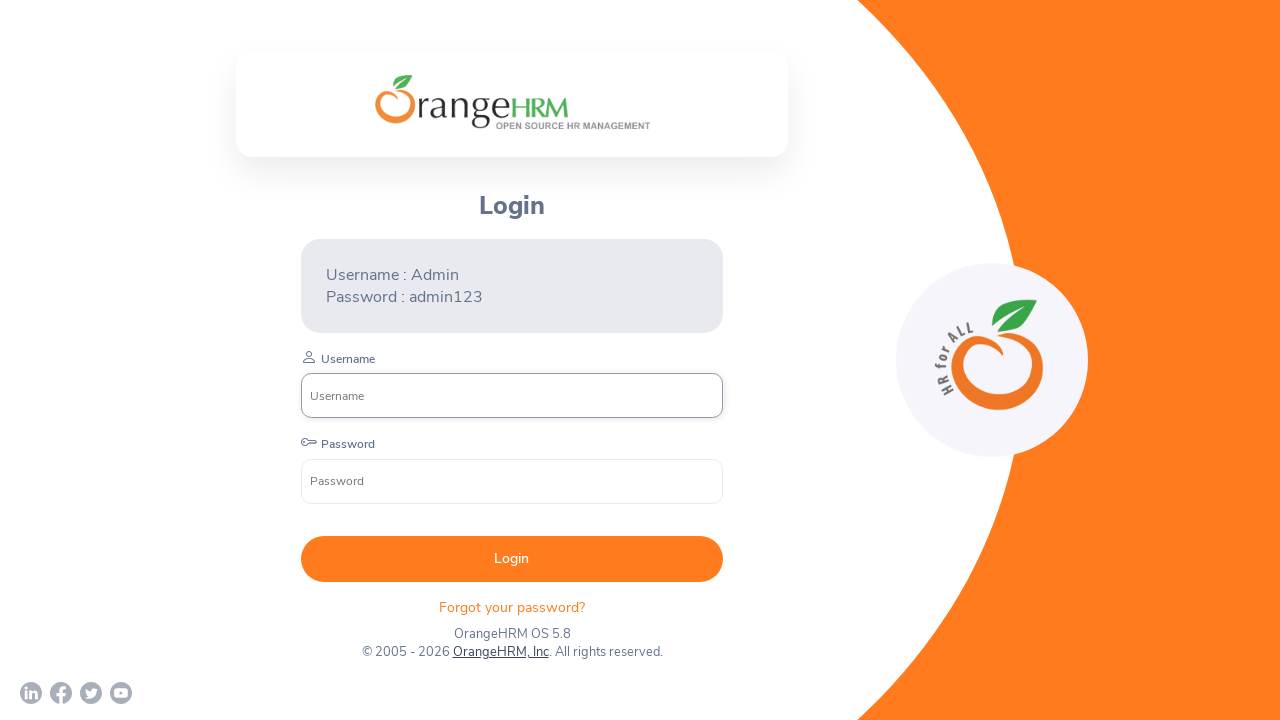

Navigated to OrangeHRM demo application homepage
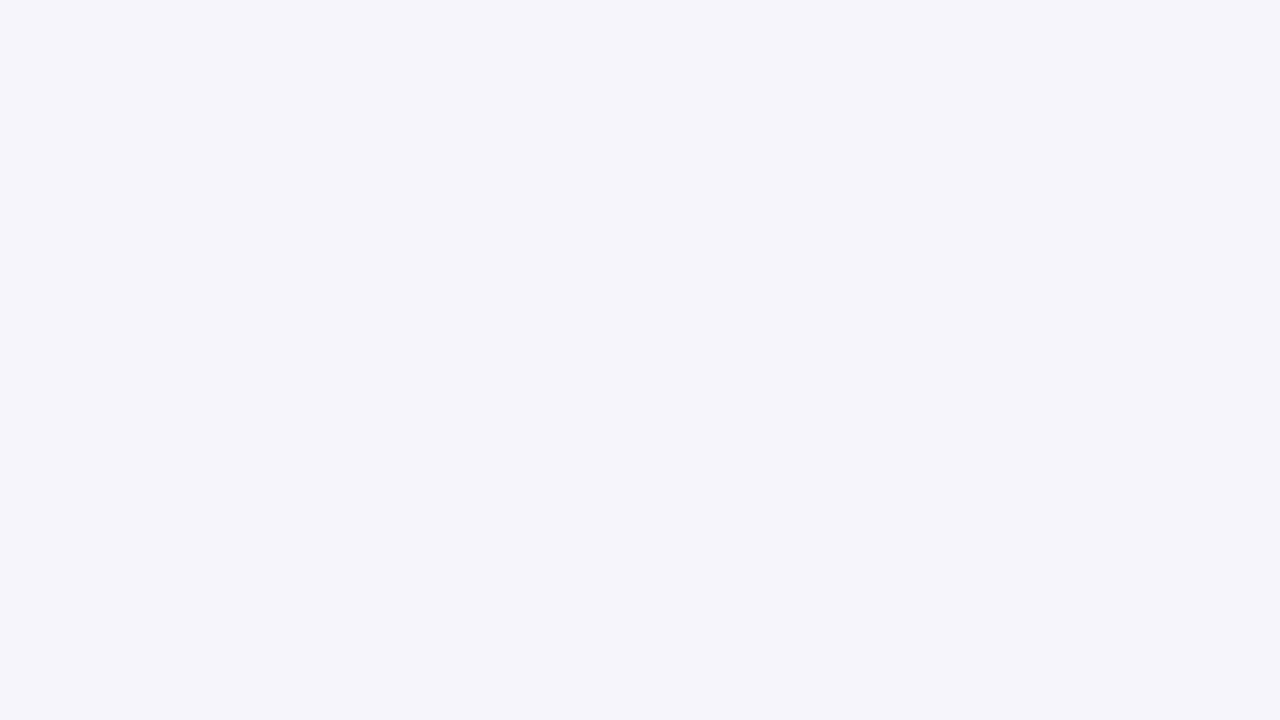

Page fully loaded and network idle state reached
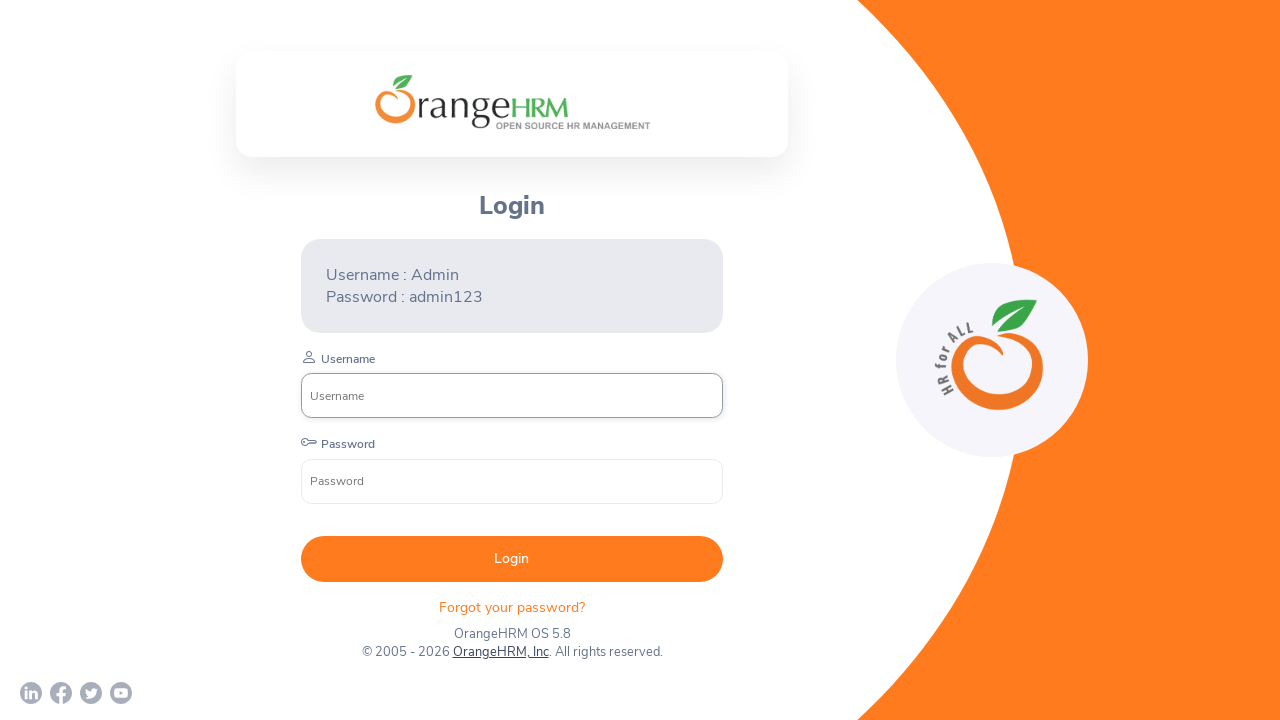

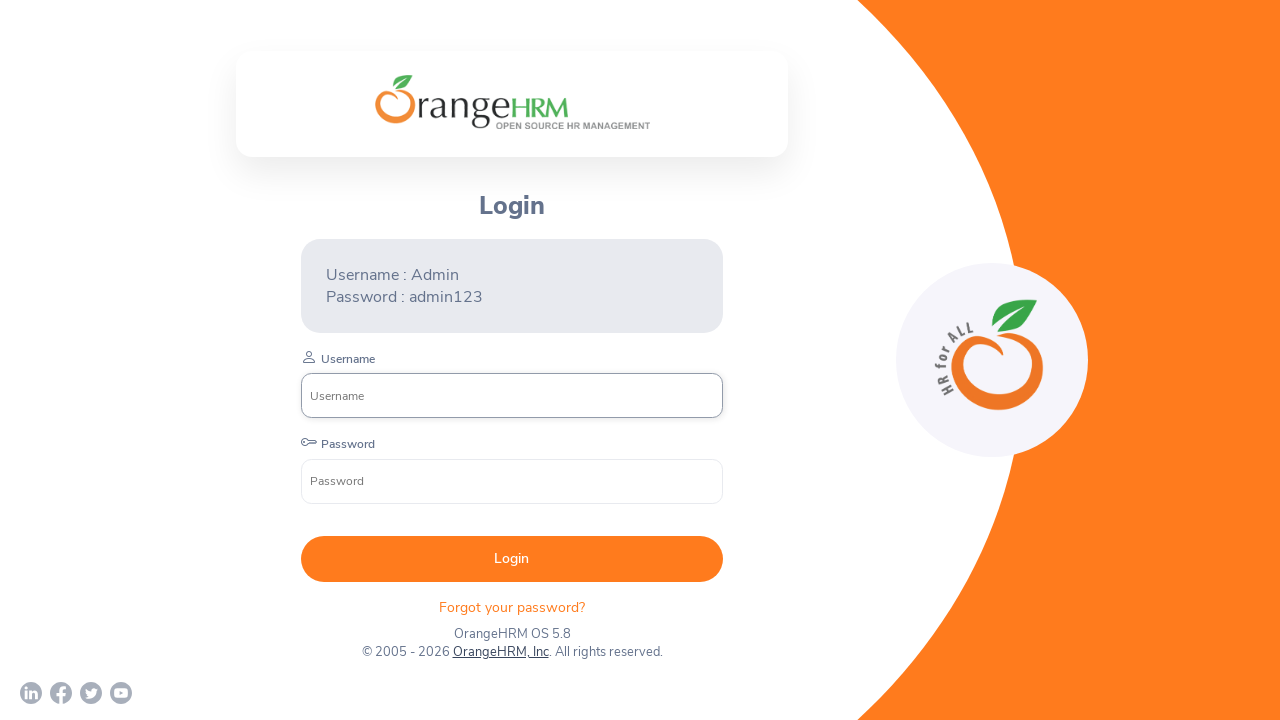